Navigates to a second page and then uses browser back navigation to return to the original page

Starting URL: https://the-internet.herokuapp.com

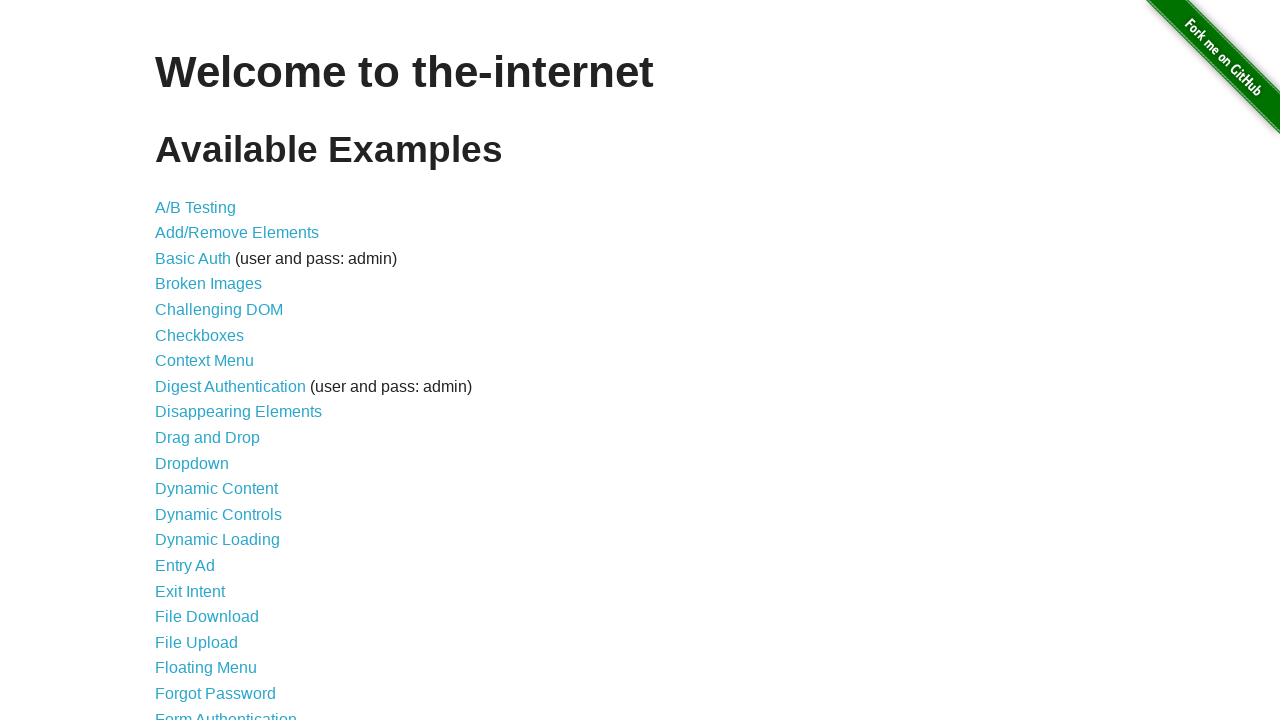

Navigated to login page
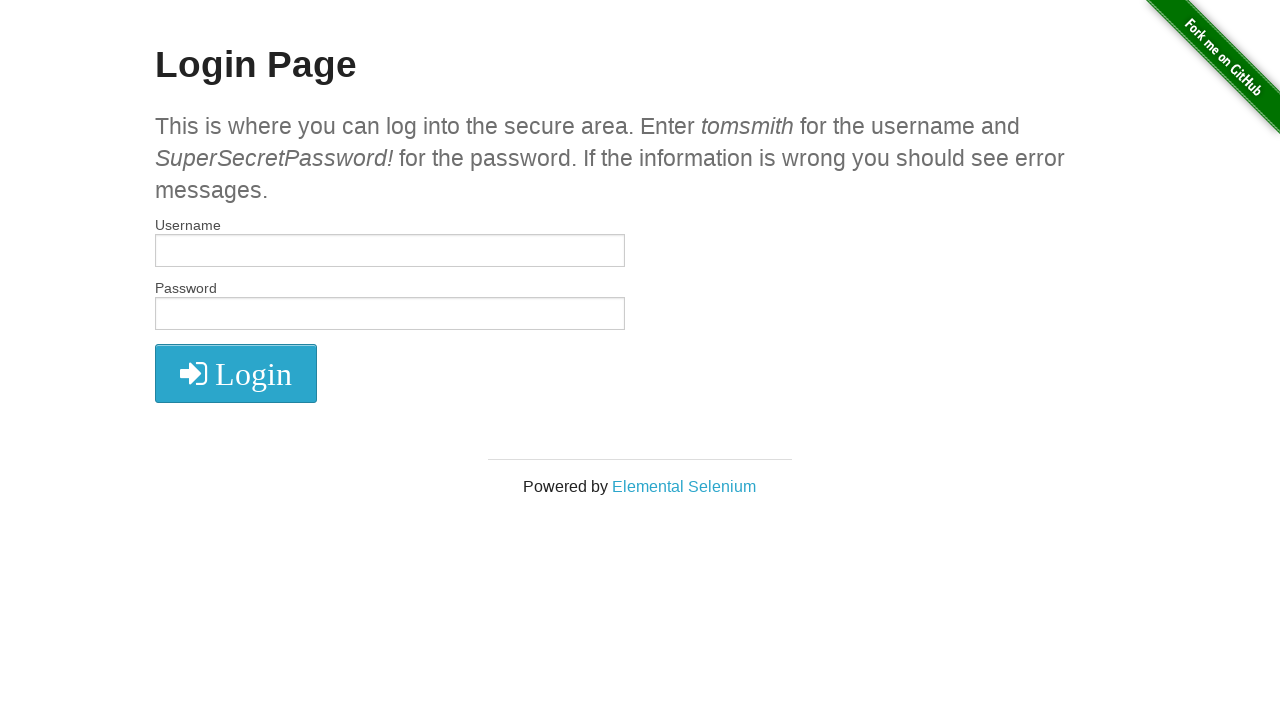

Navigated back to previous page
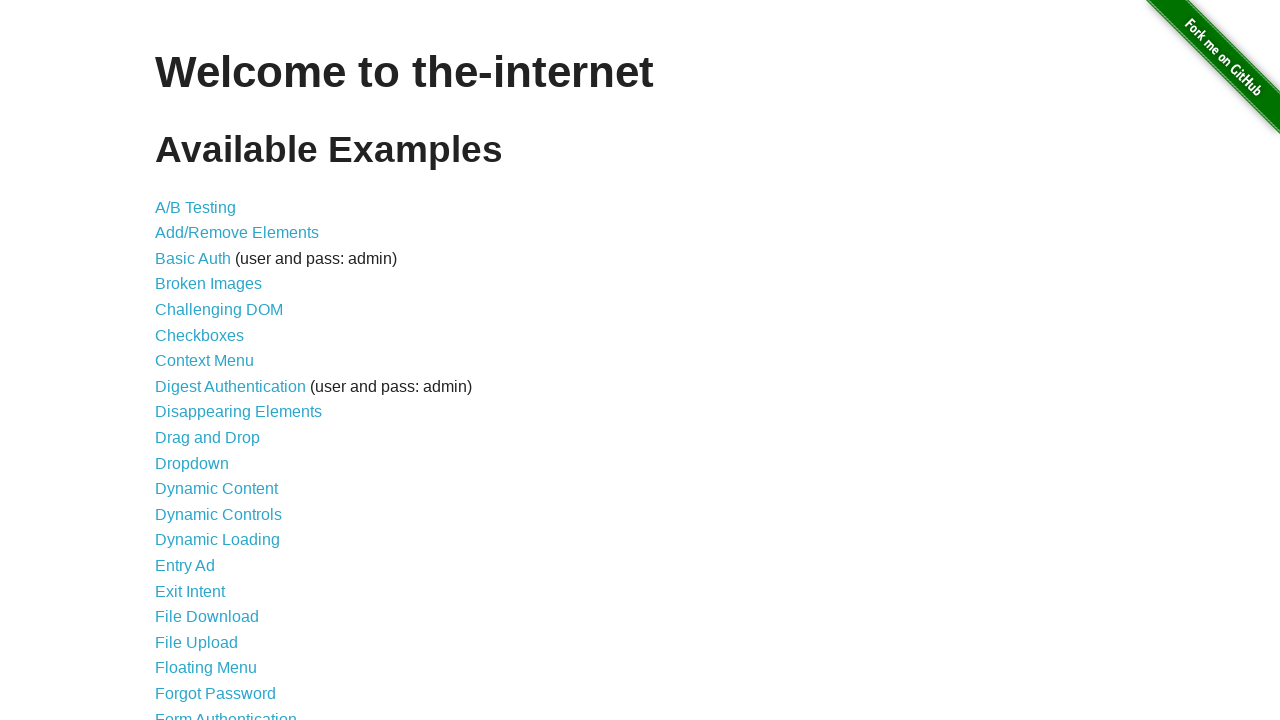

Page loaded successfully after back navigation
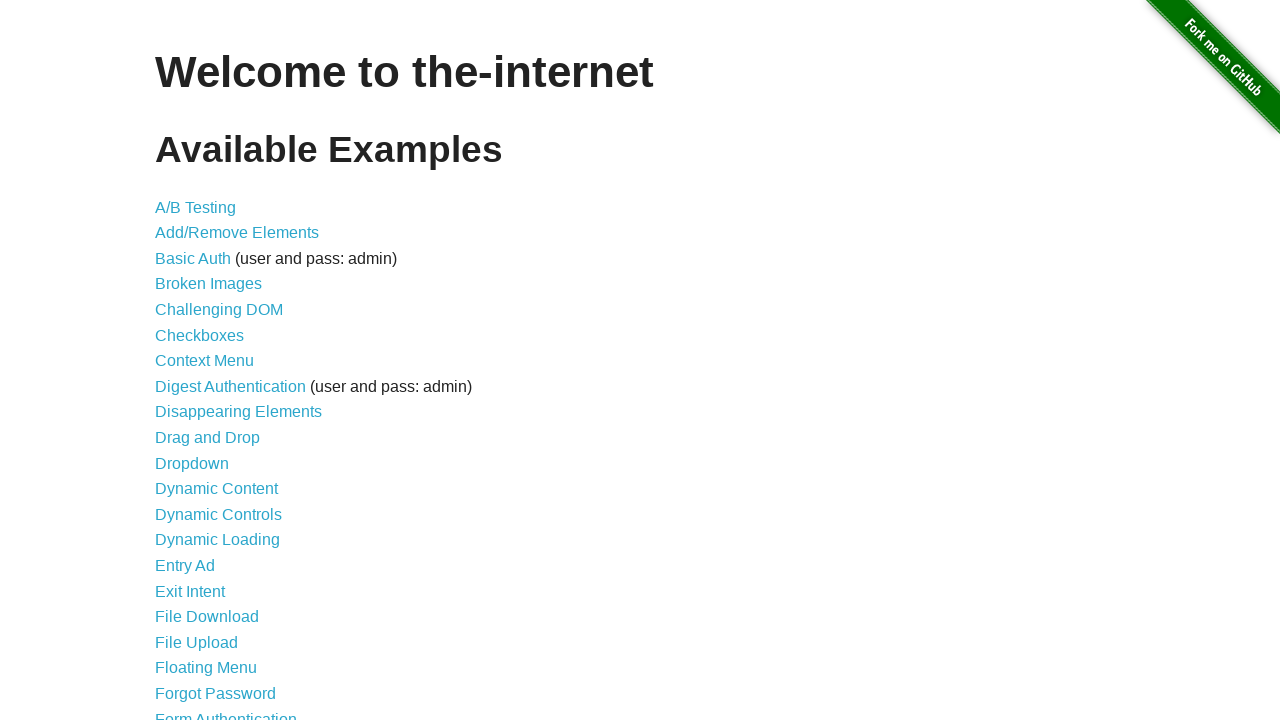

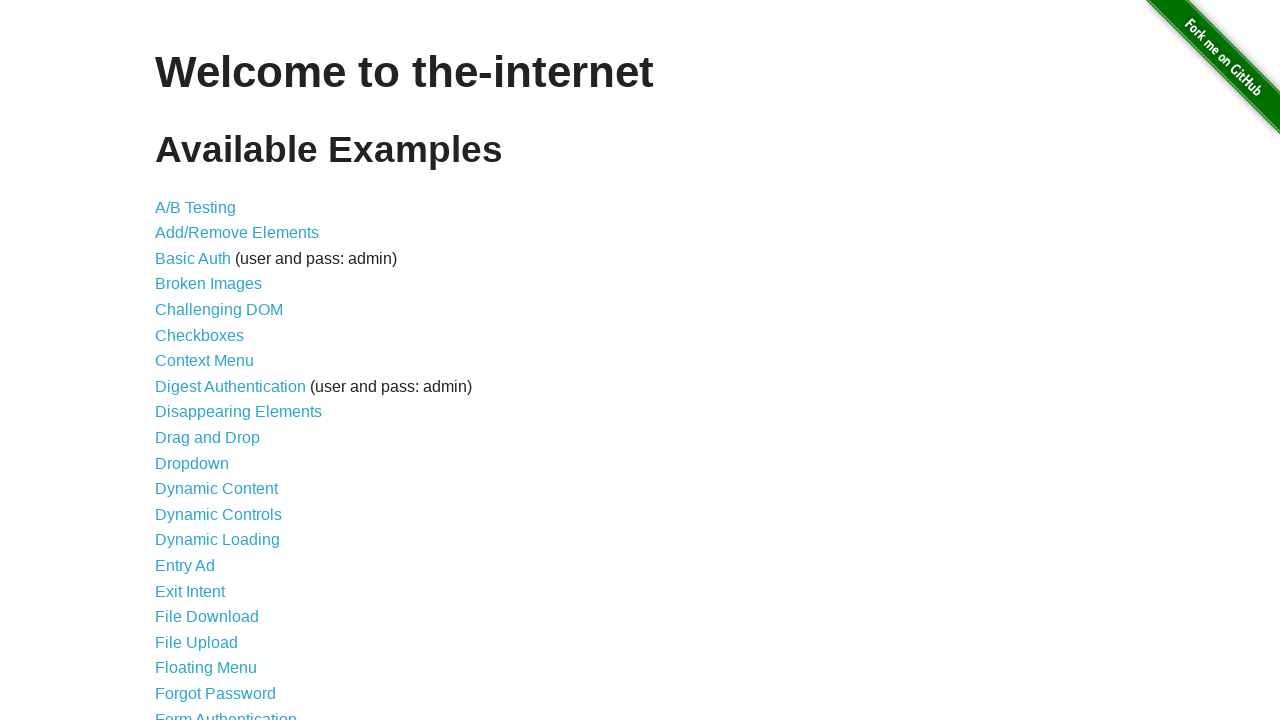